Verifies that the browser title of the Index Page equals "Index Page"

Starting URL: https://jdi-framework.github.io/tests

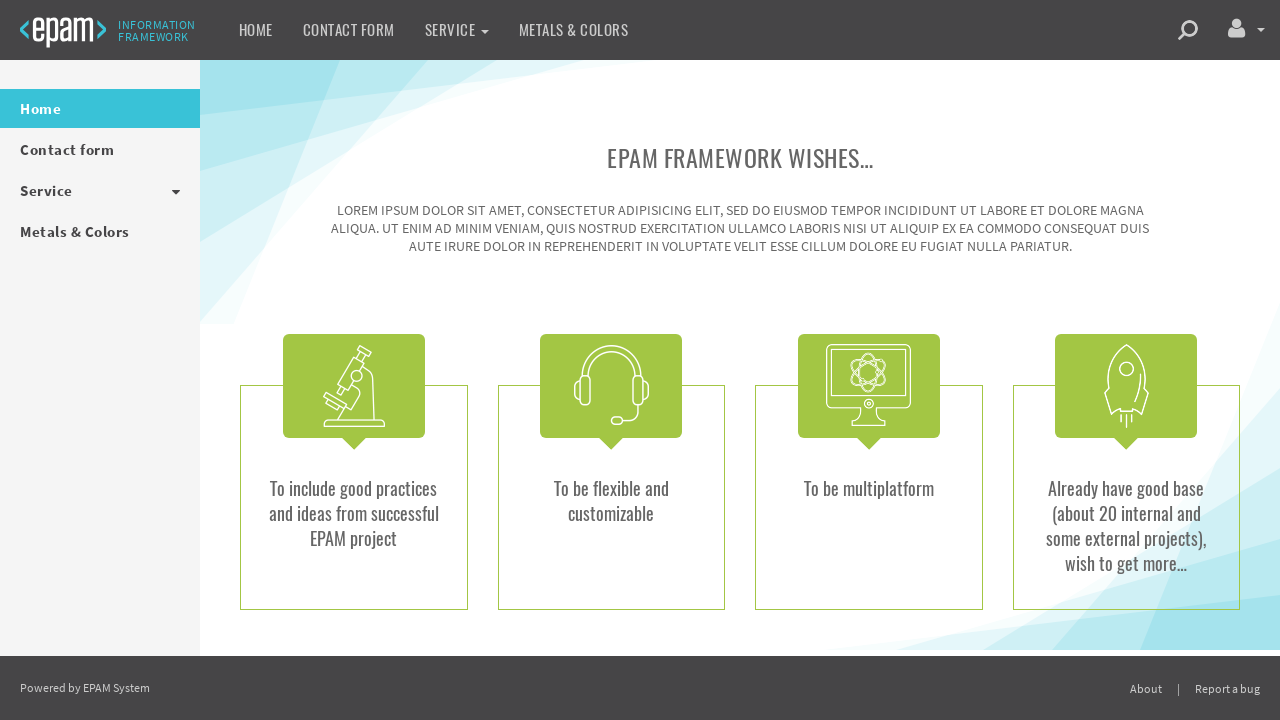

Navigated to Index Page URL
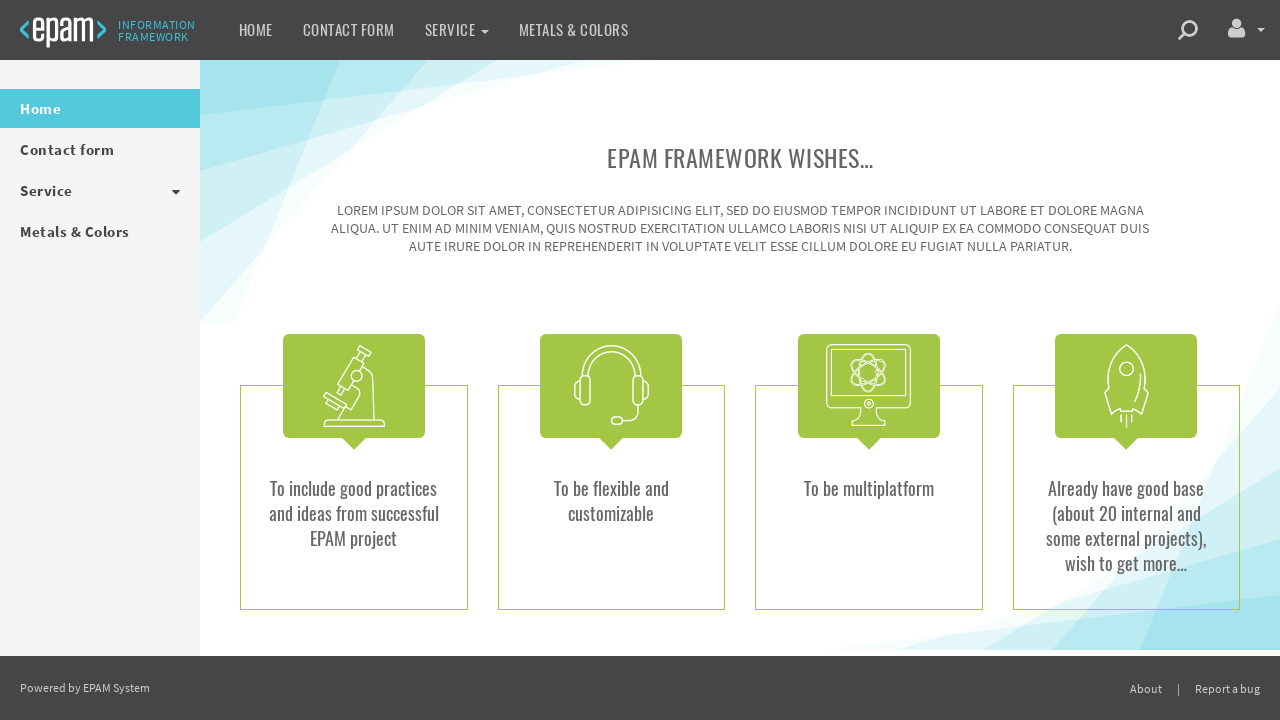

Verified browser title equals 'Index Page'
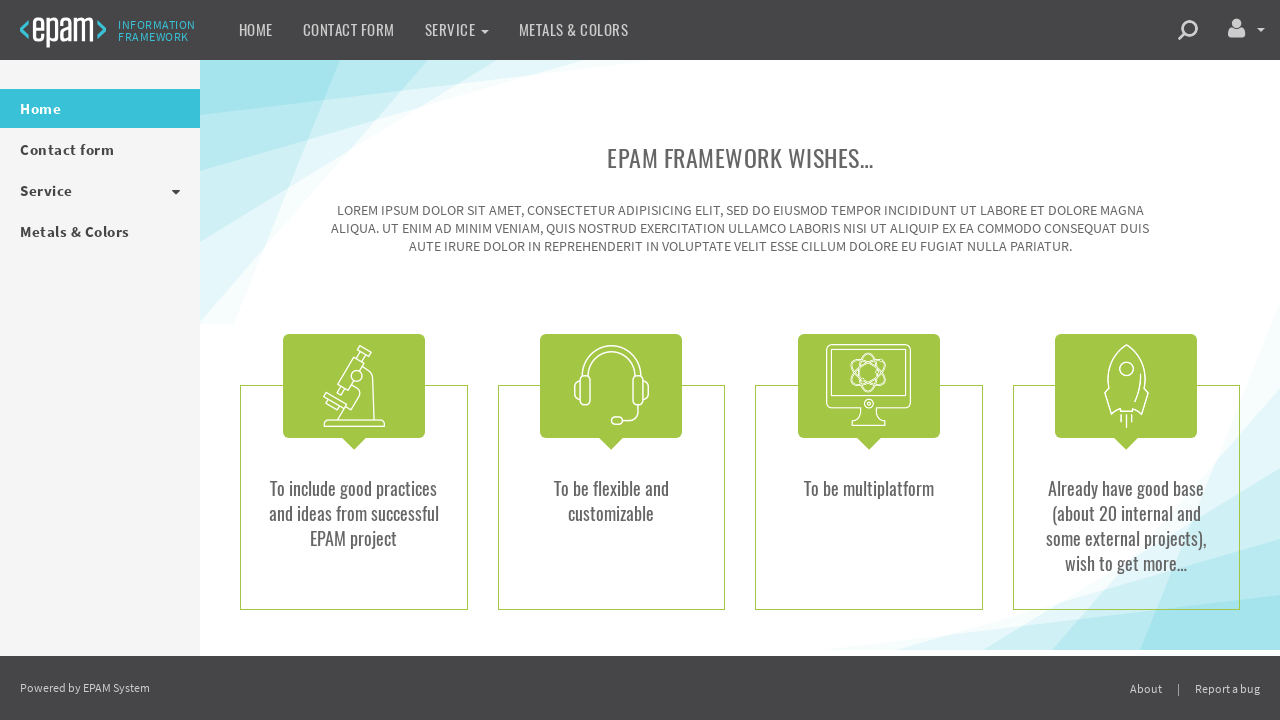

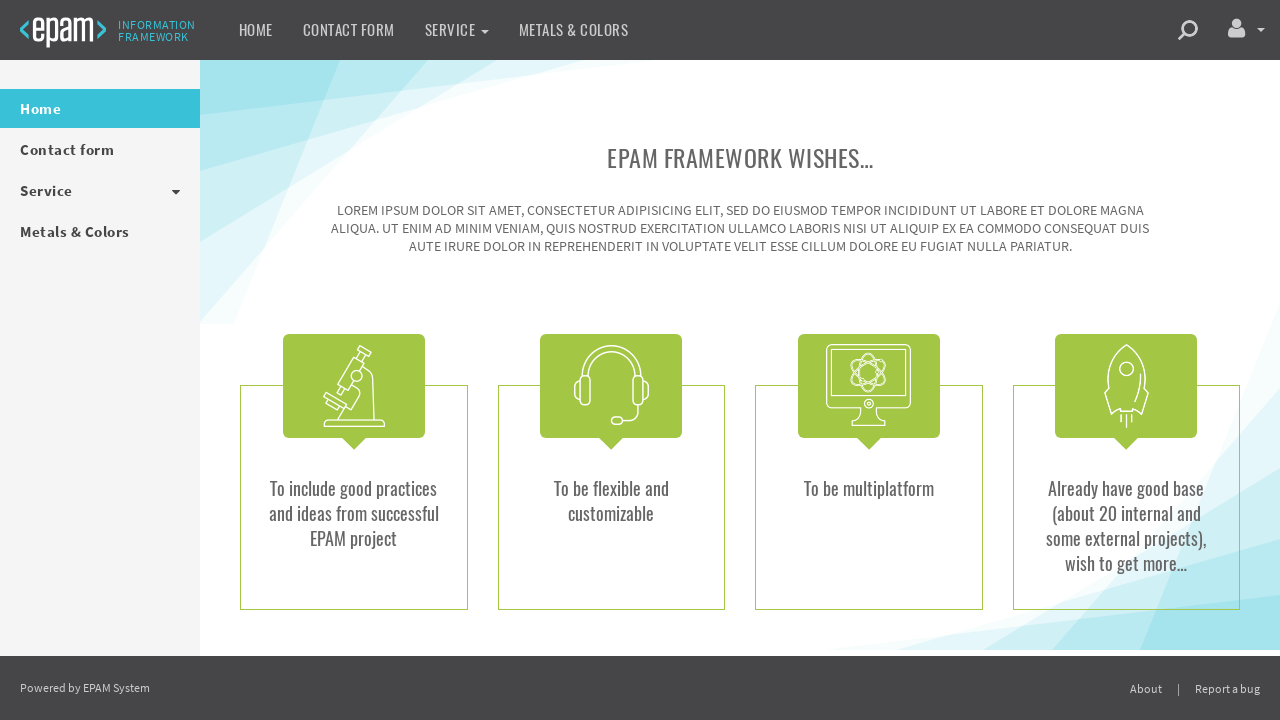